Tests checkbox functionality by verifying initial state, clicking a checkbox, and confirming the selection state changes

Starting URL: https://rahulshettyacademy.com/dropdownsPractise/

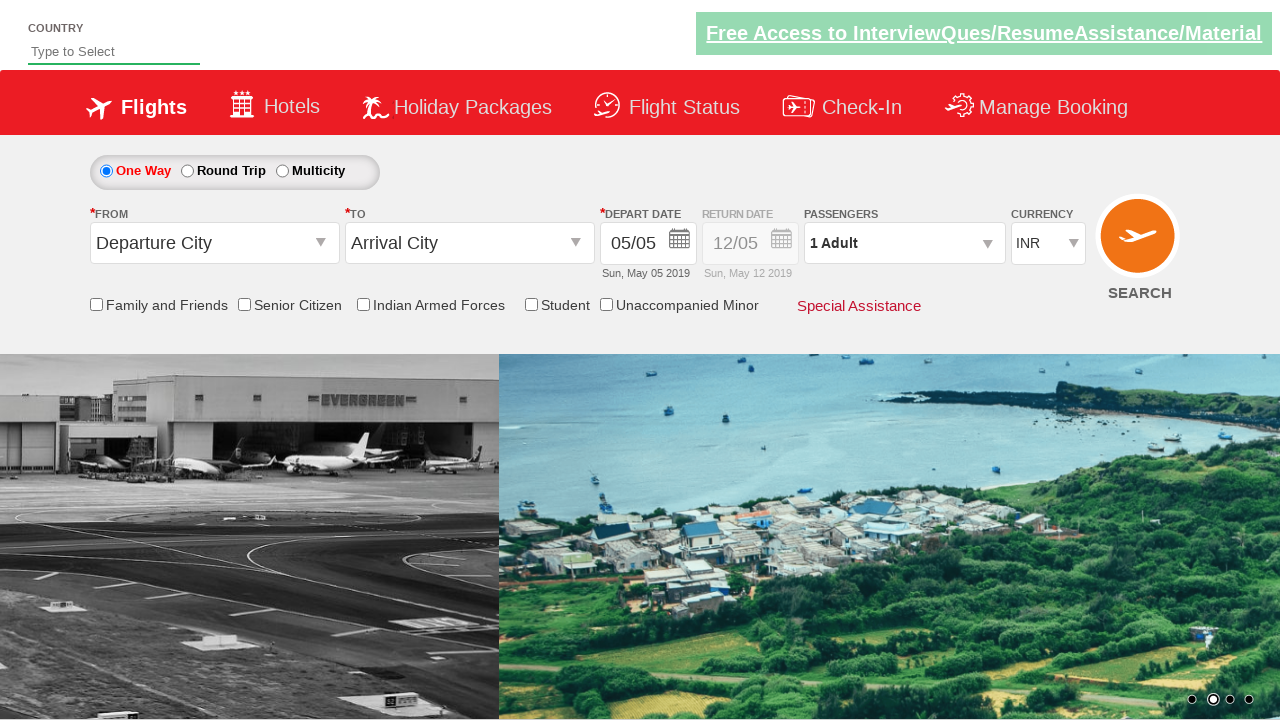

Checked initial checkbox state - should be unchecked
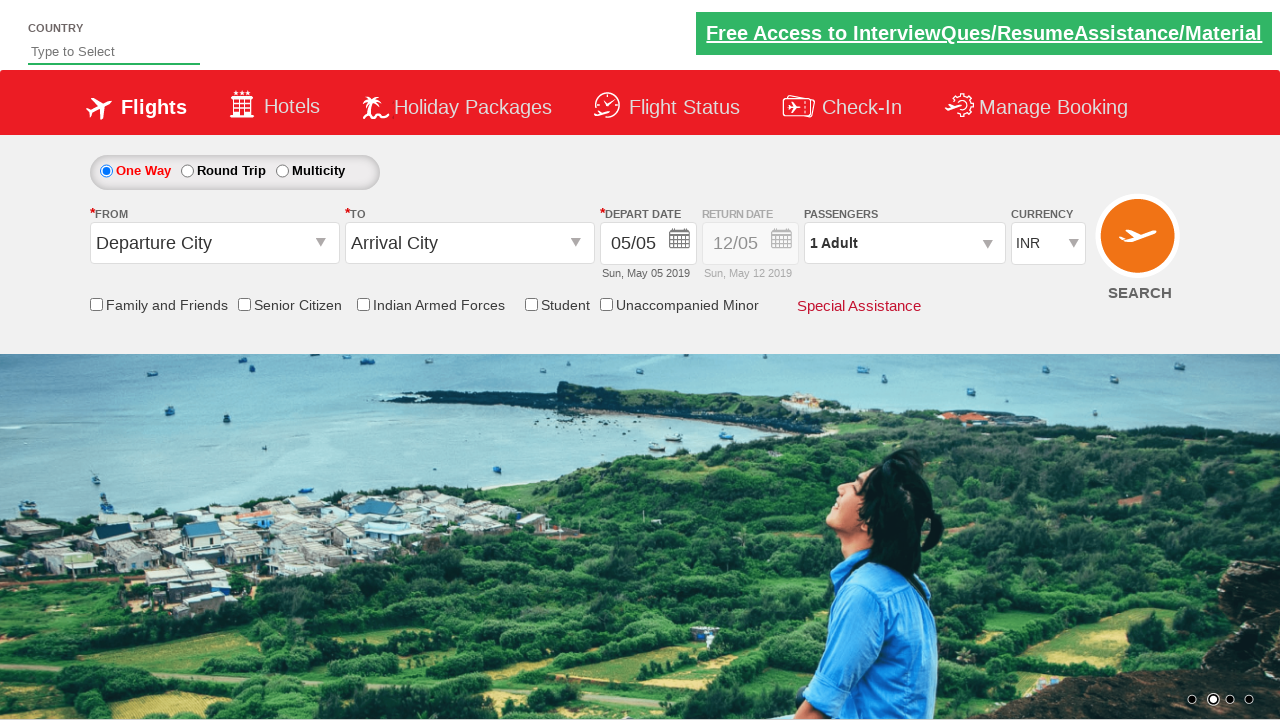

Assertion passed: checkbox is initially unchecked
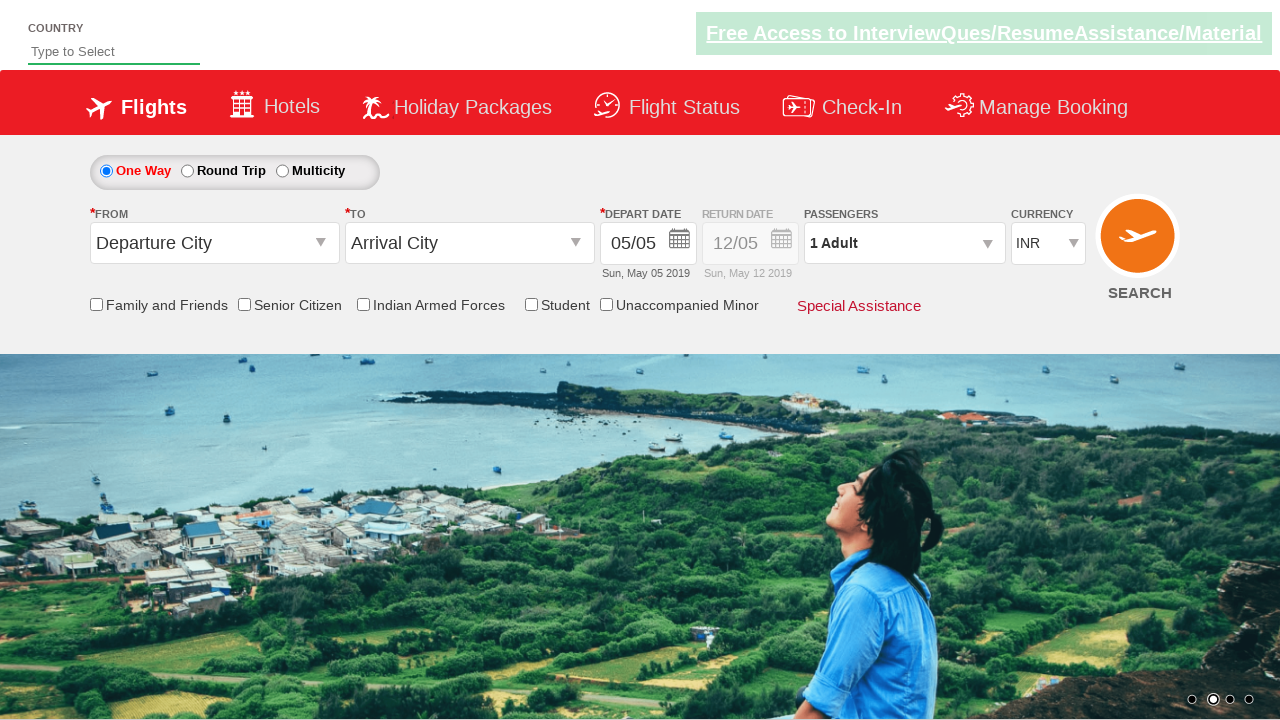

Clicked the friendsandfamily checkbox at (96, 304) on xpath=//input[contains(@name,'friendsandfamily')]
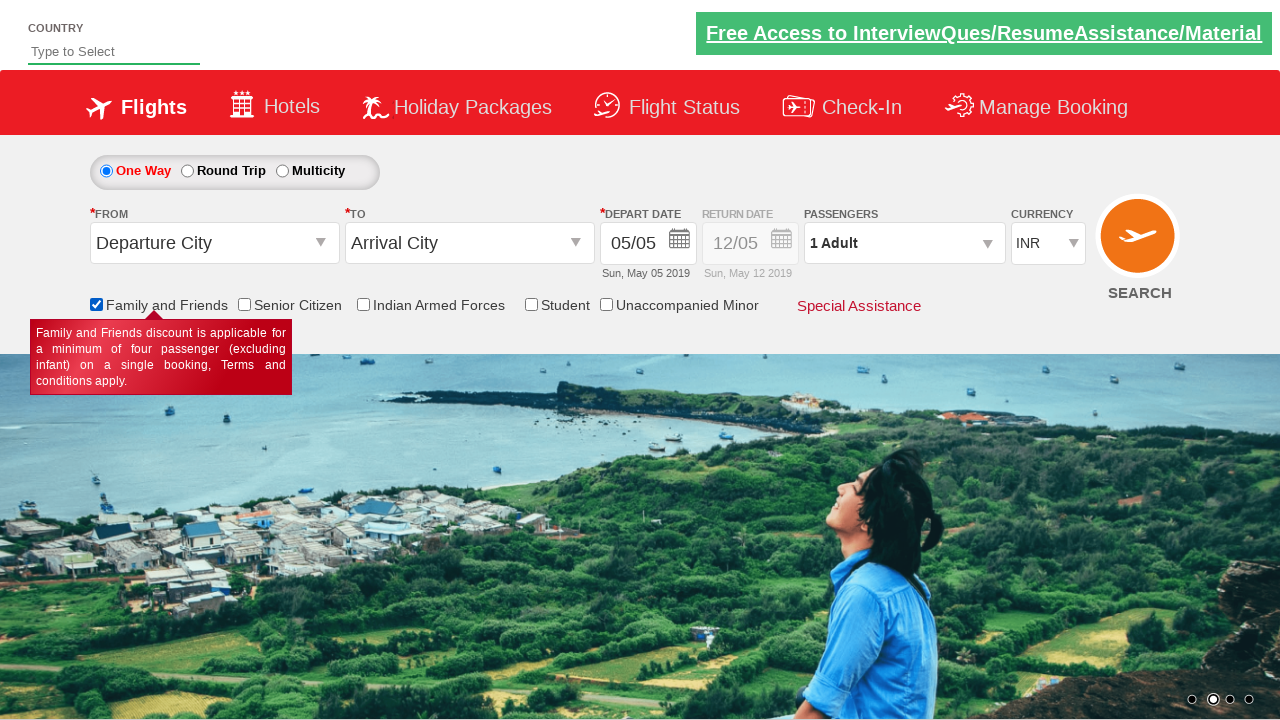

Checked final checkbox state - should be checked
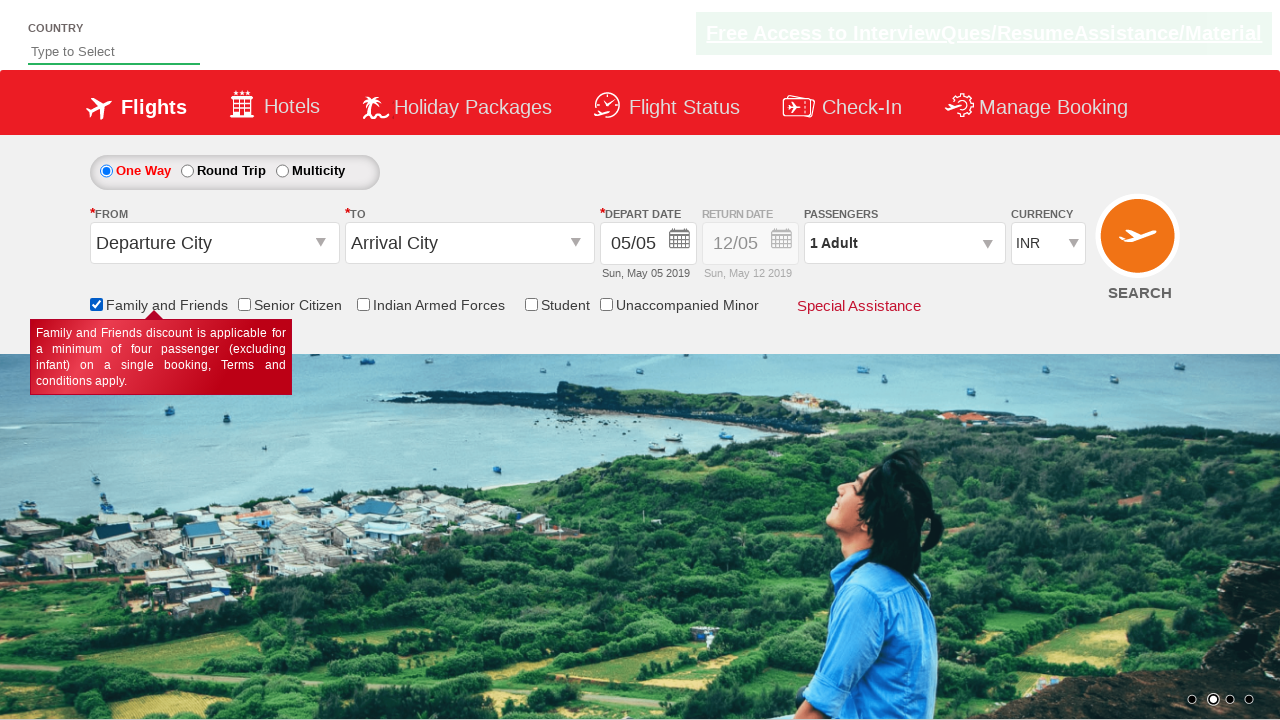

Assertion passed: checkbox is now checked after clicking
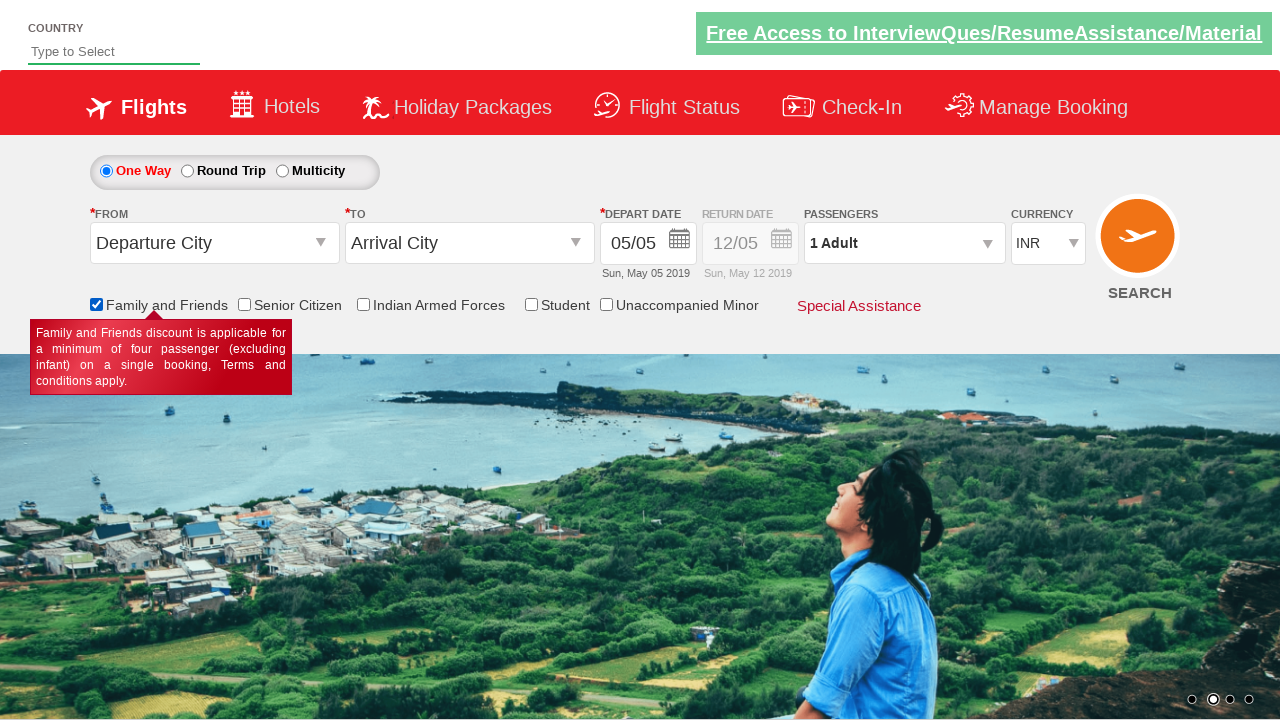

Located all checkboxes on the page
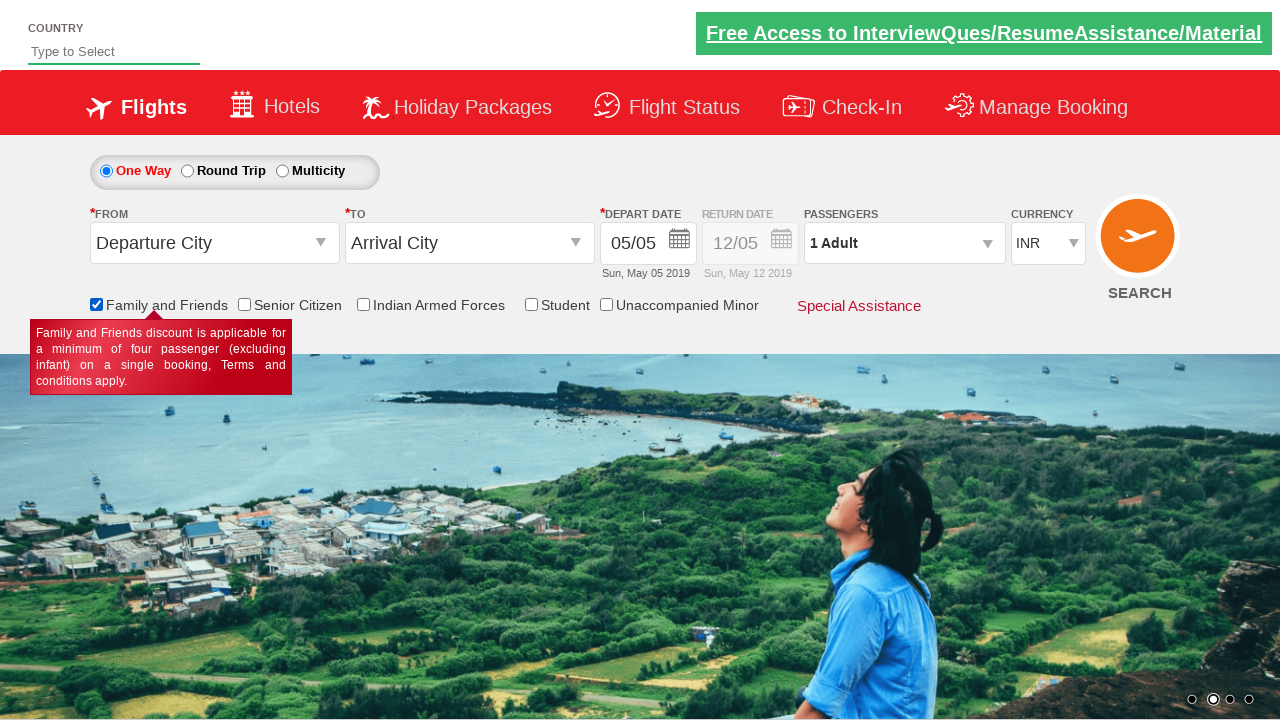

Assertion passed: found exactly 6 checkboxes on the page
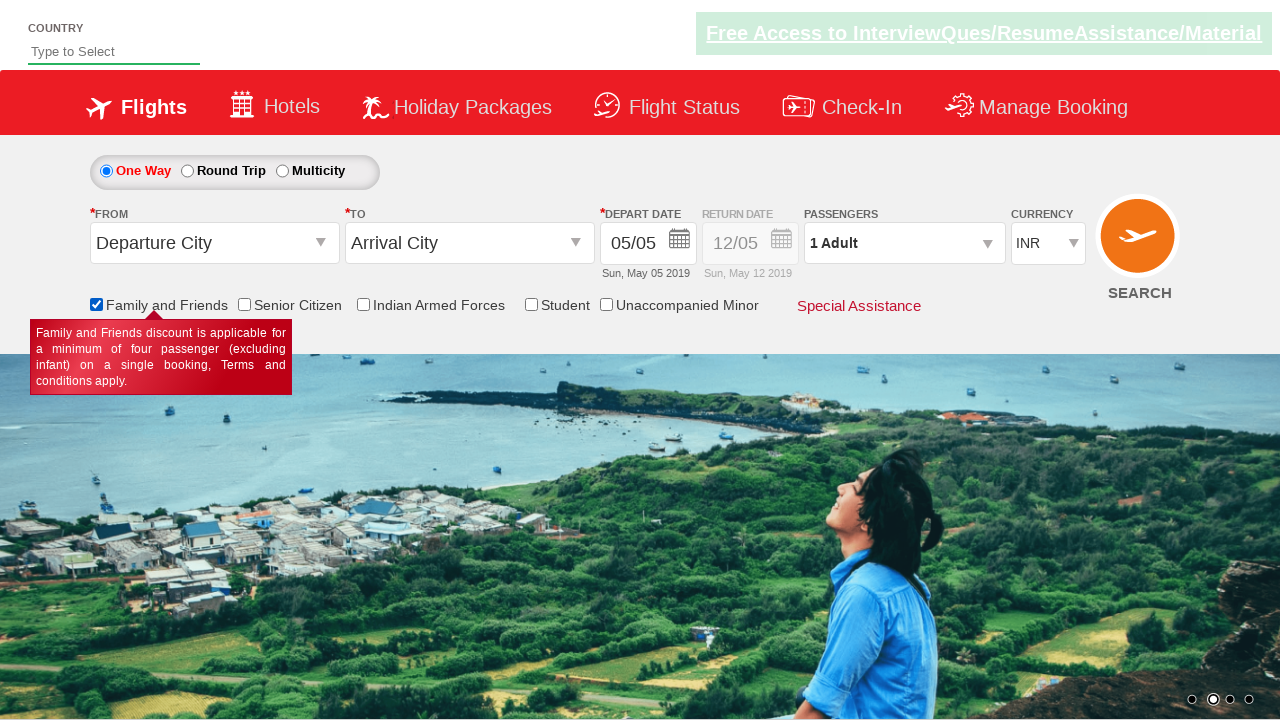

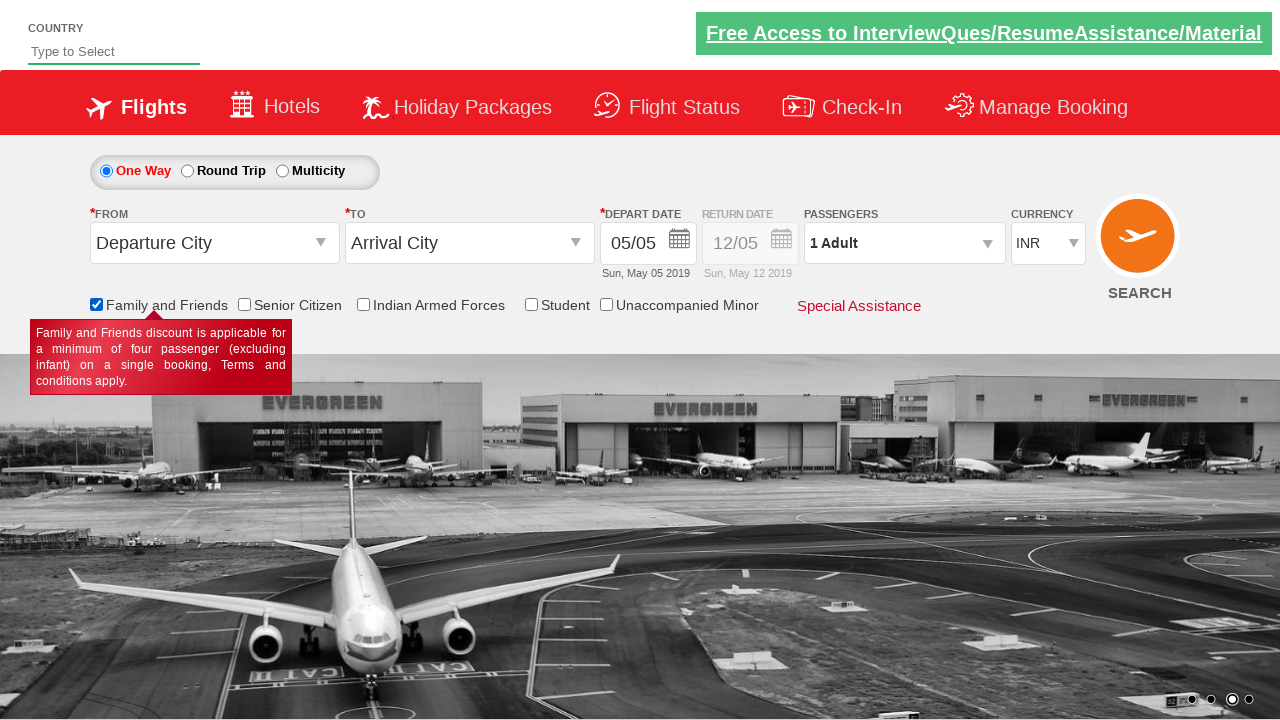